Tests A/B test opt-out by visiting the page, verifying A/B test is active, then adding an opt-out cookie and refreshing to confirm the test is disabled.

Starting URL: http://the-internet.herokuapp.com/abtest

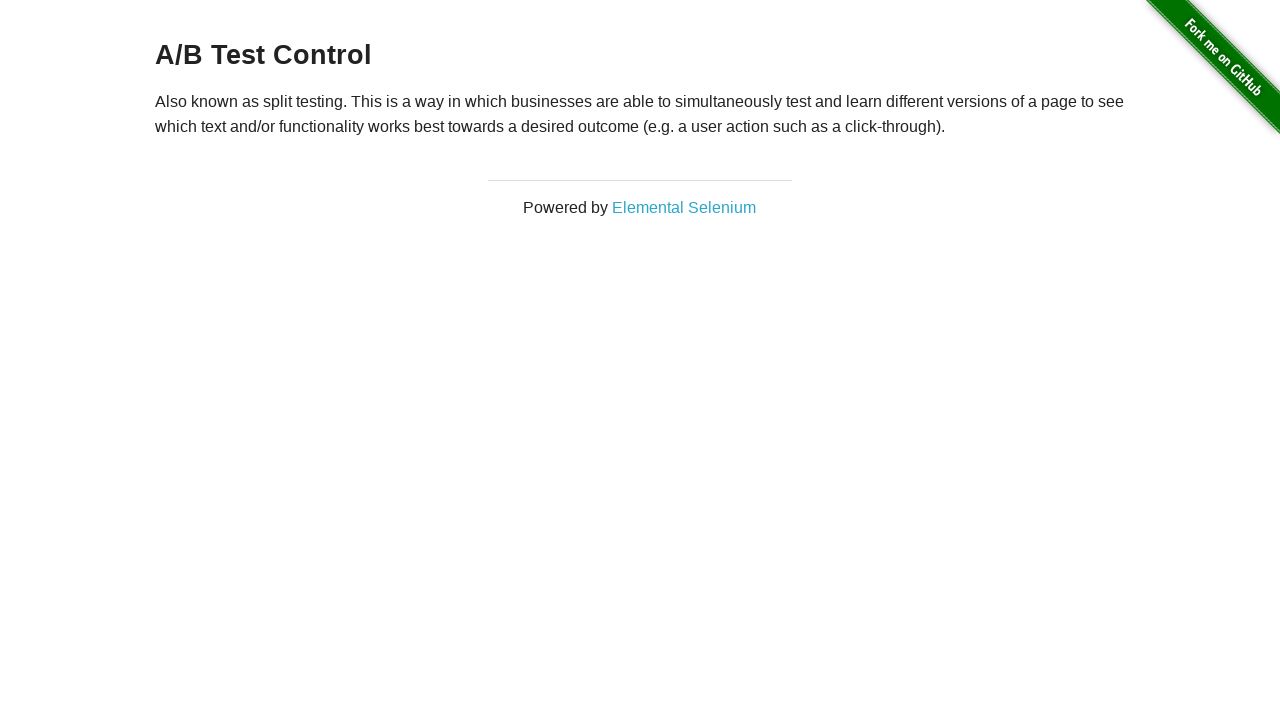

Located h3 heading element
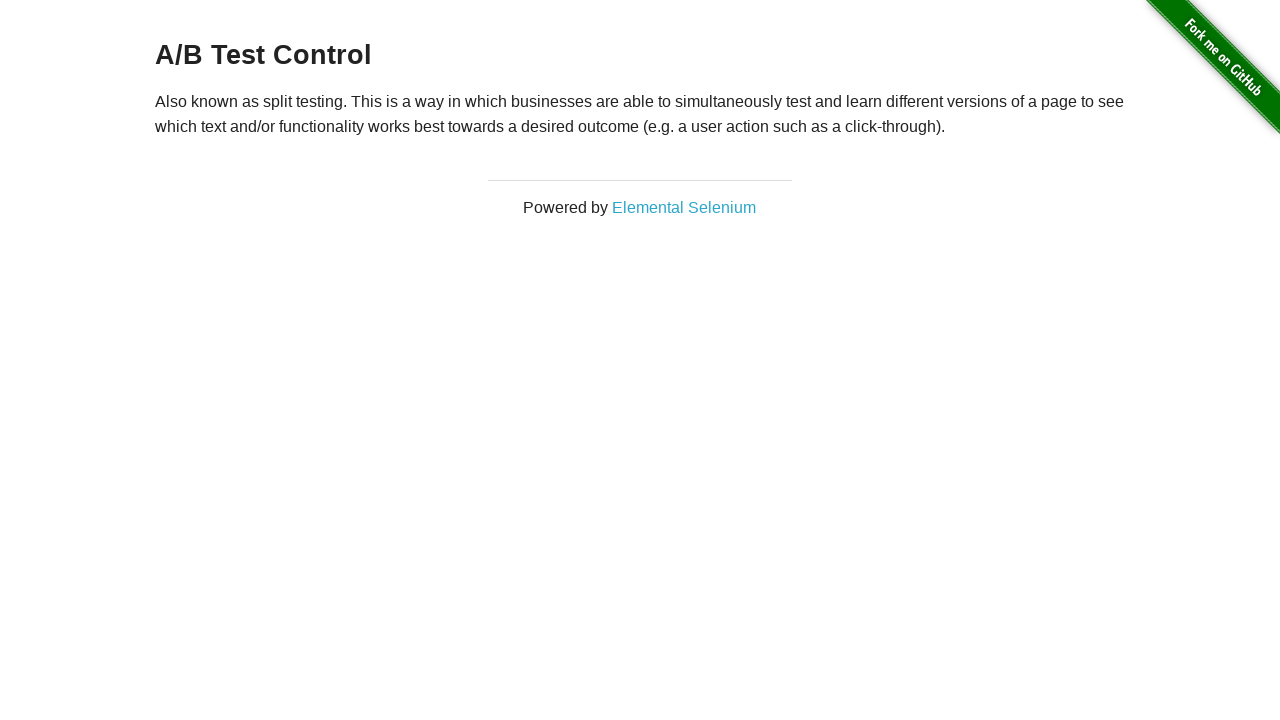

Retrieved heading text content
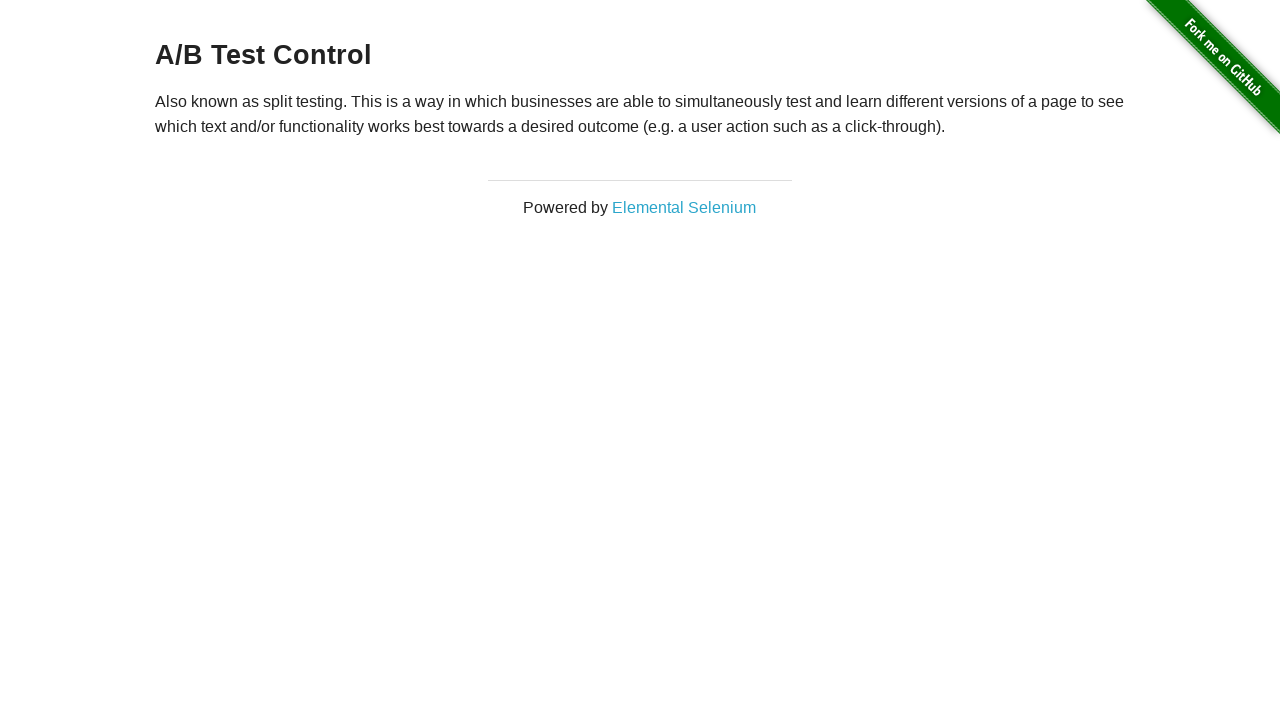

Verified A/B test is active - heading starts with 'A/B Test'
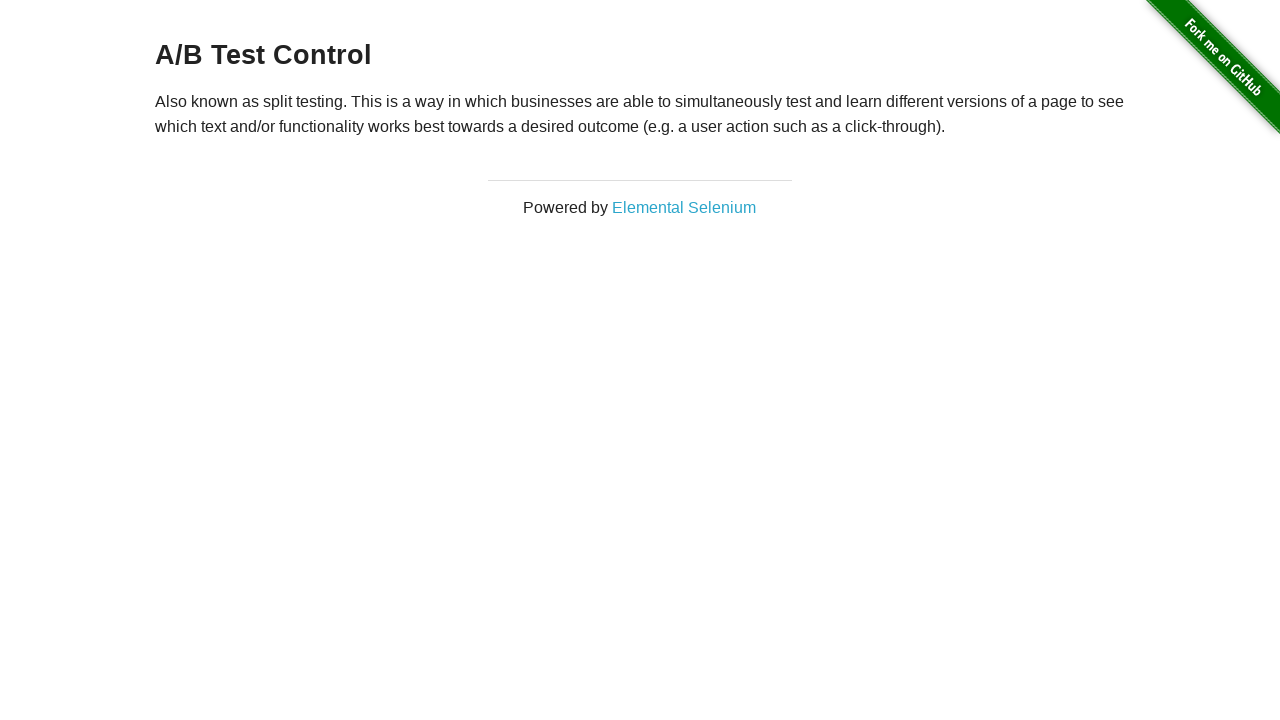

Added optimizelyOptOut cookie to opt out of A/B test
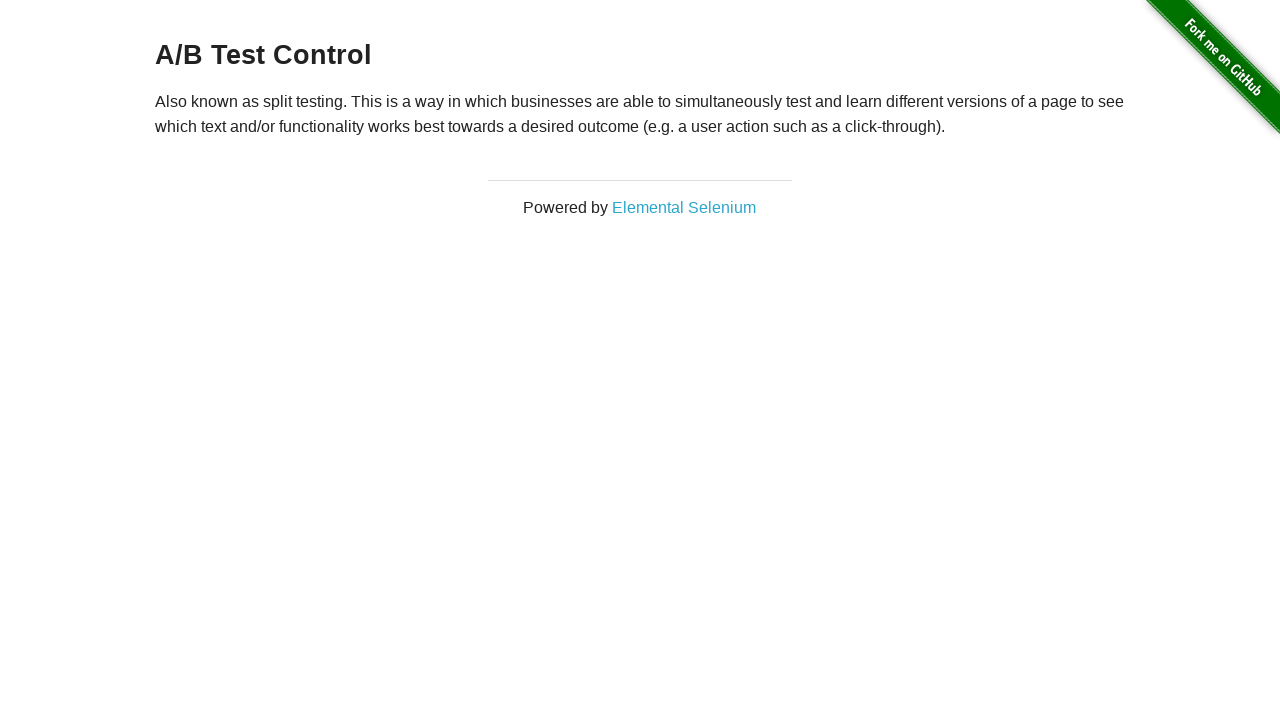

Reloaded the page after adding opt-out cookie
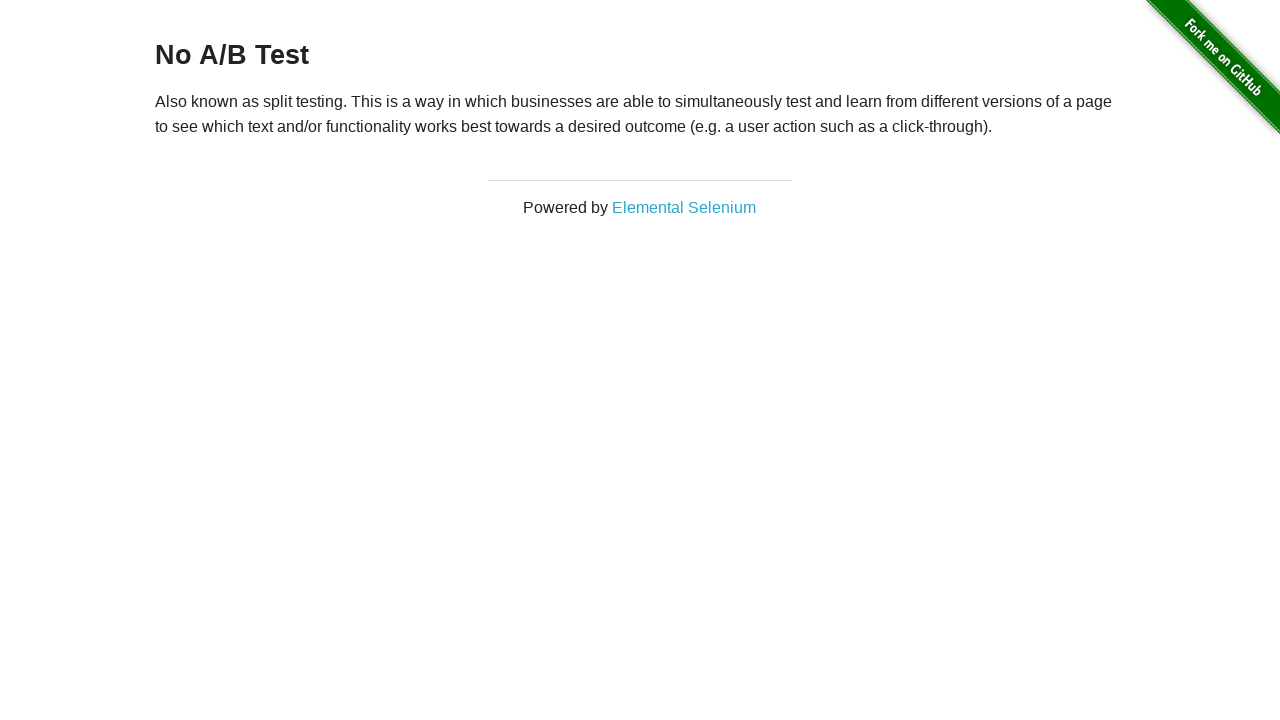

Retrieved heading text content after reload
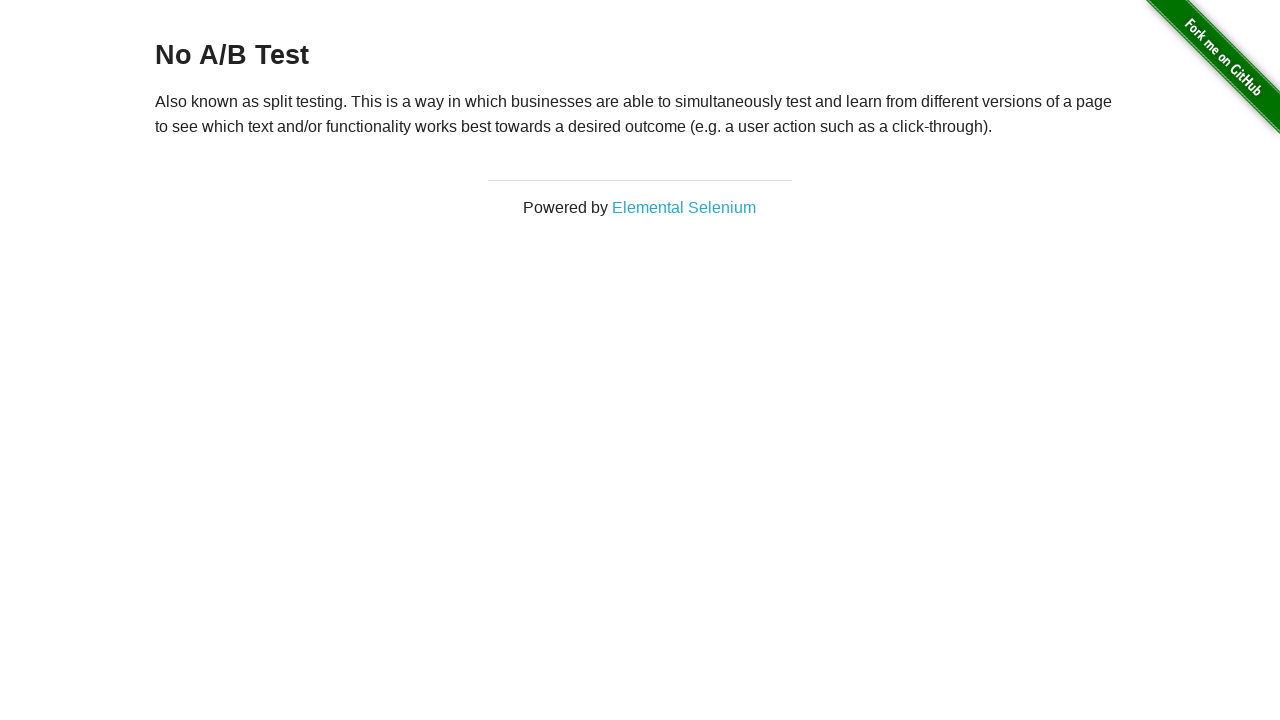

Verified A/B test is disabled - heading is 'No A/B Test'
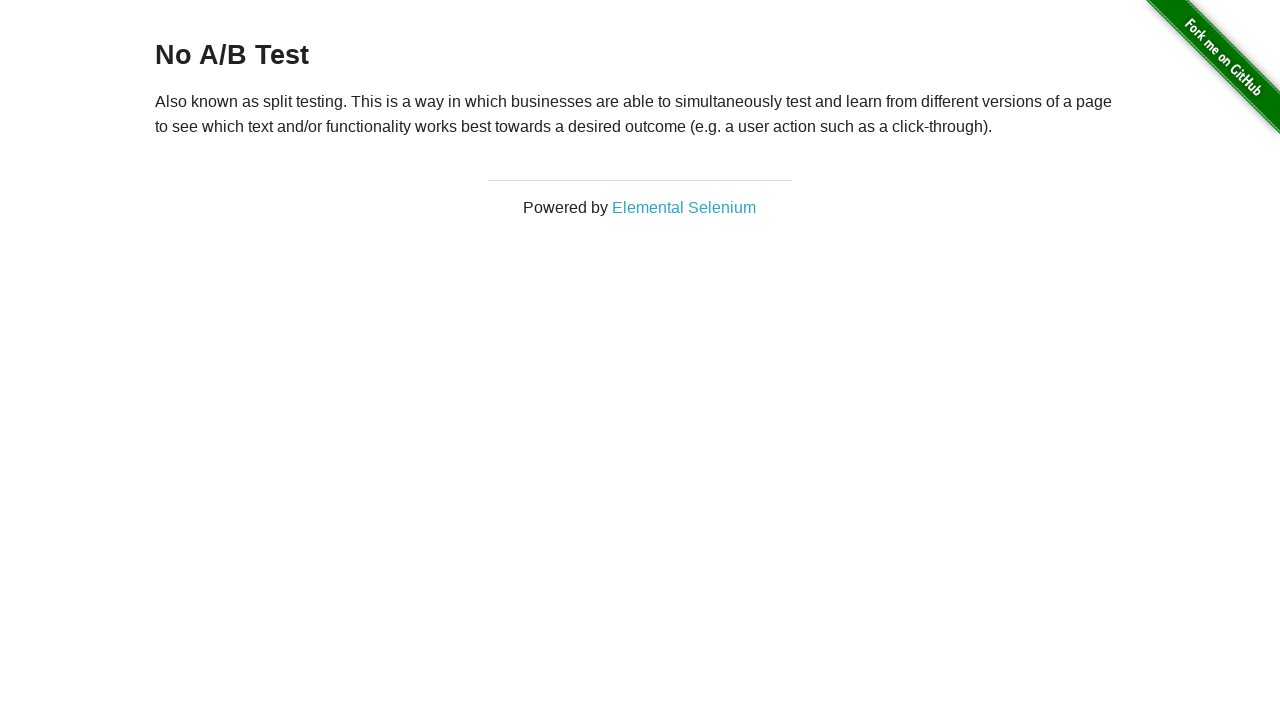

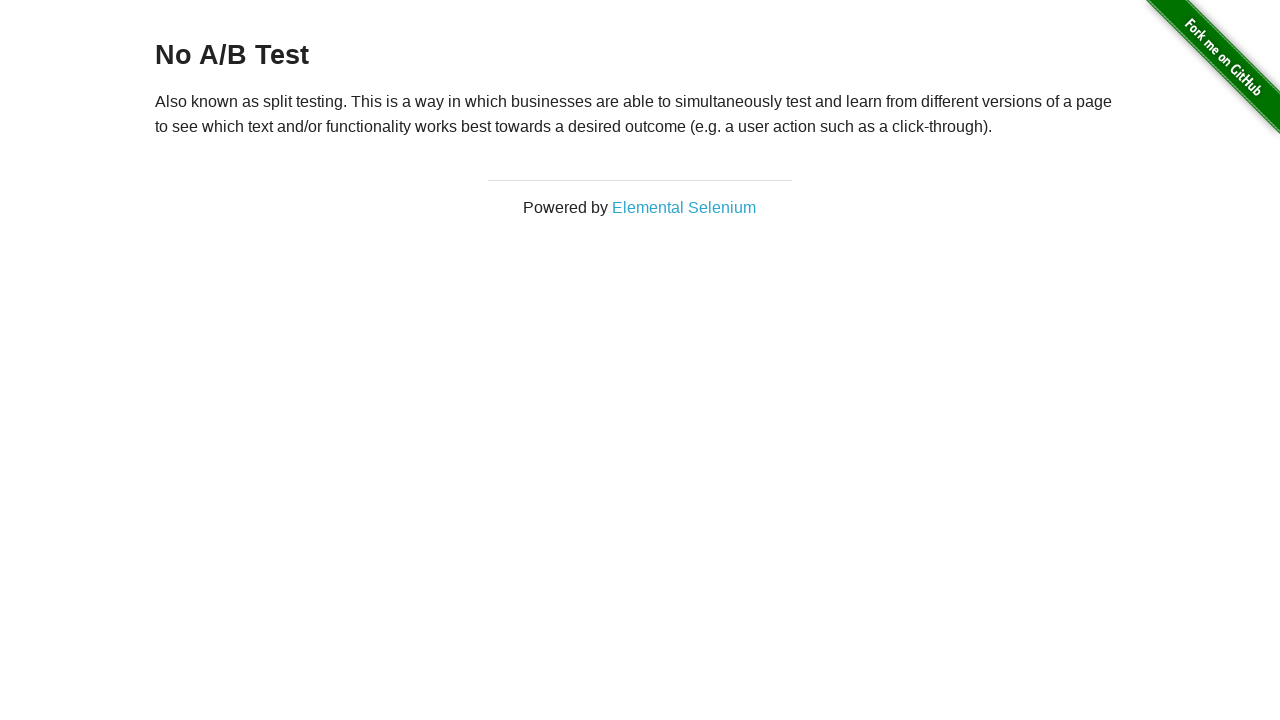